Tests that the calculator maintains a history of calculations by performing multiple additions and verifying the history count

Starting URL: http://juliemr.github.io/protractor-demo/

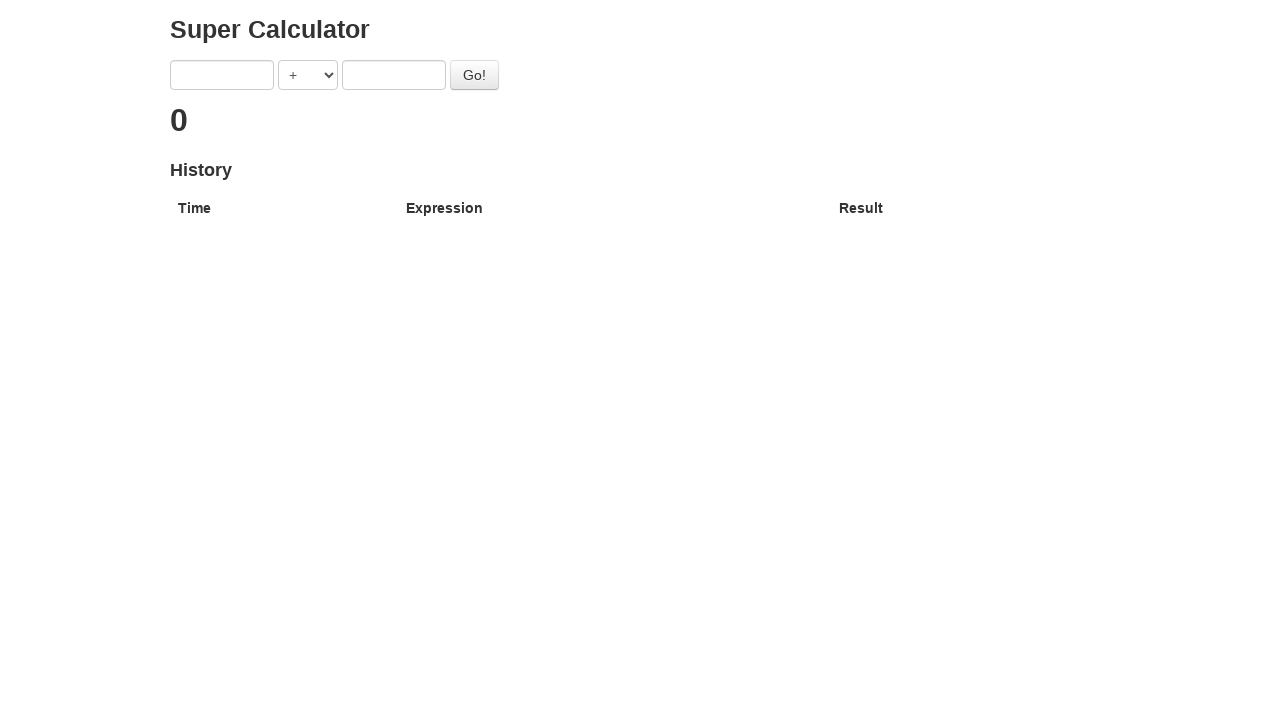

Filled first input field with '1' on input[ng-model='first']
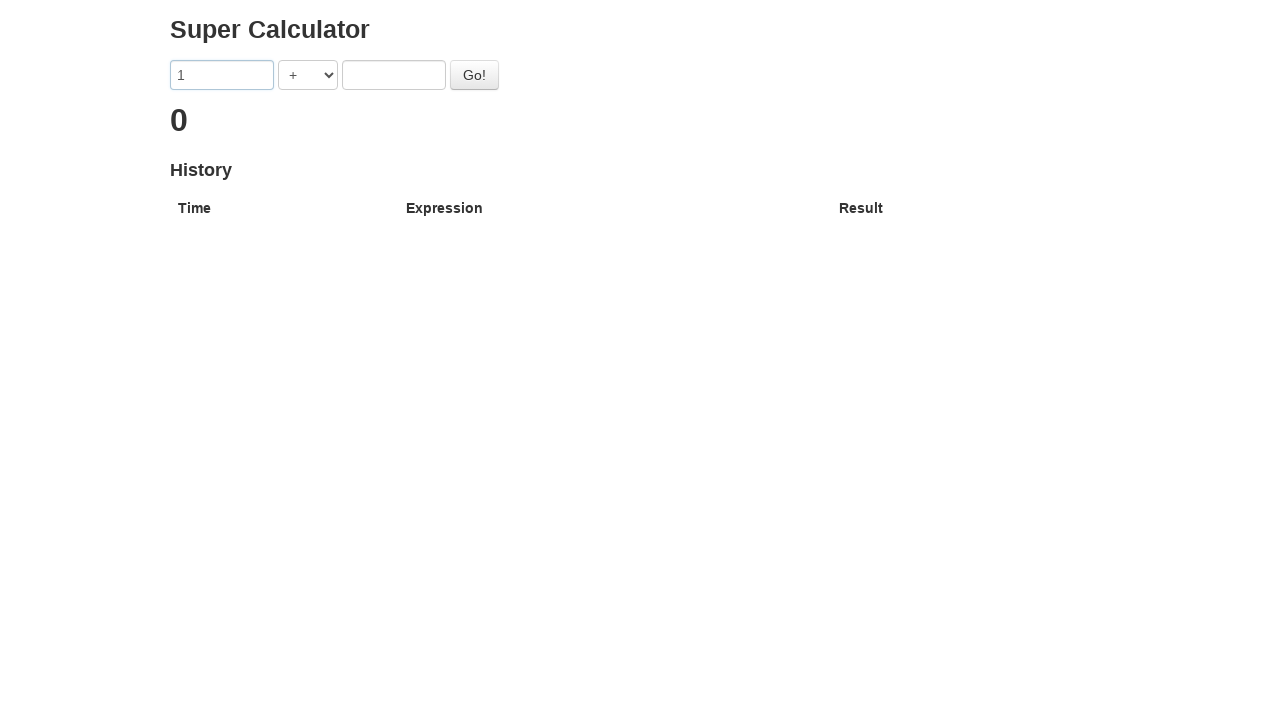

Filled second input field with '2' on input[ng-model='second']
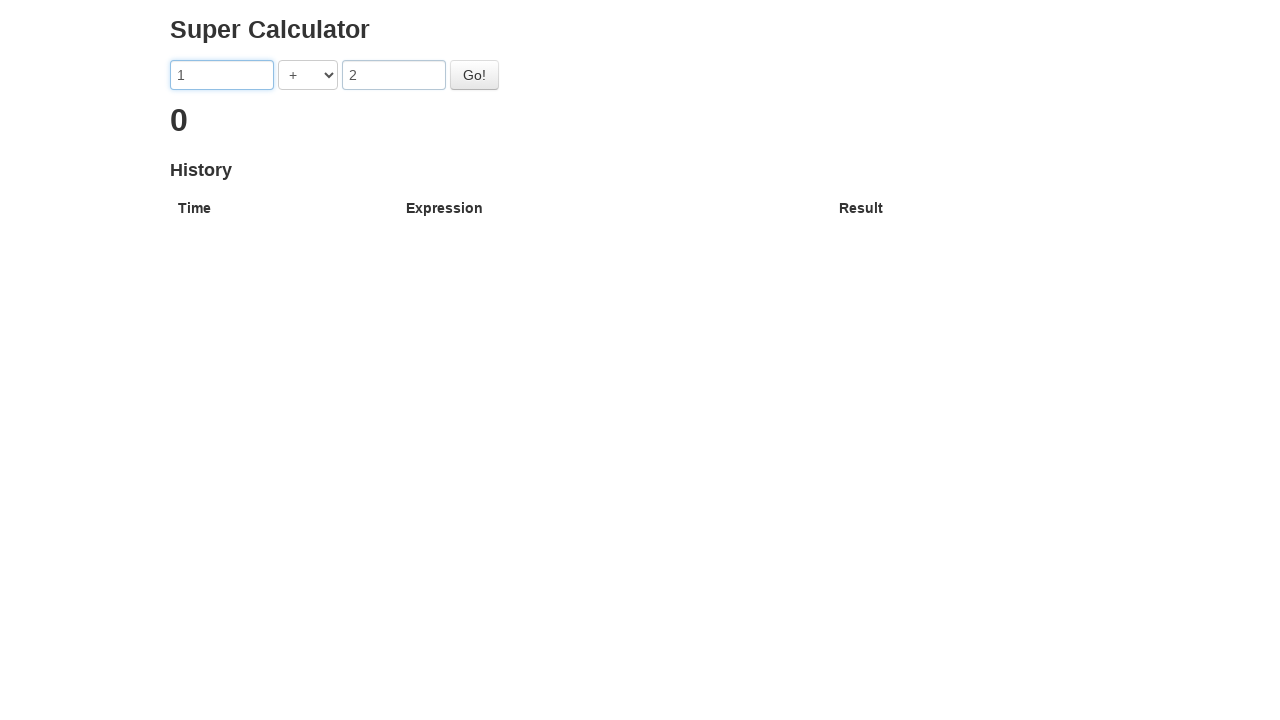

Selected '+' operator on select[ng-model='operator']
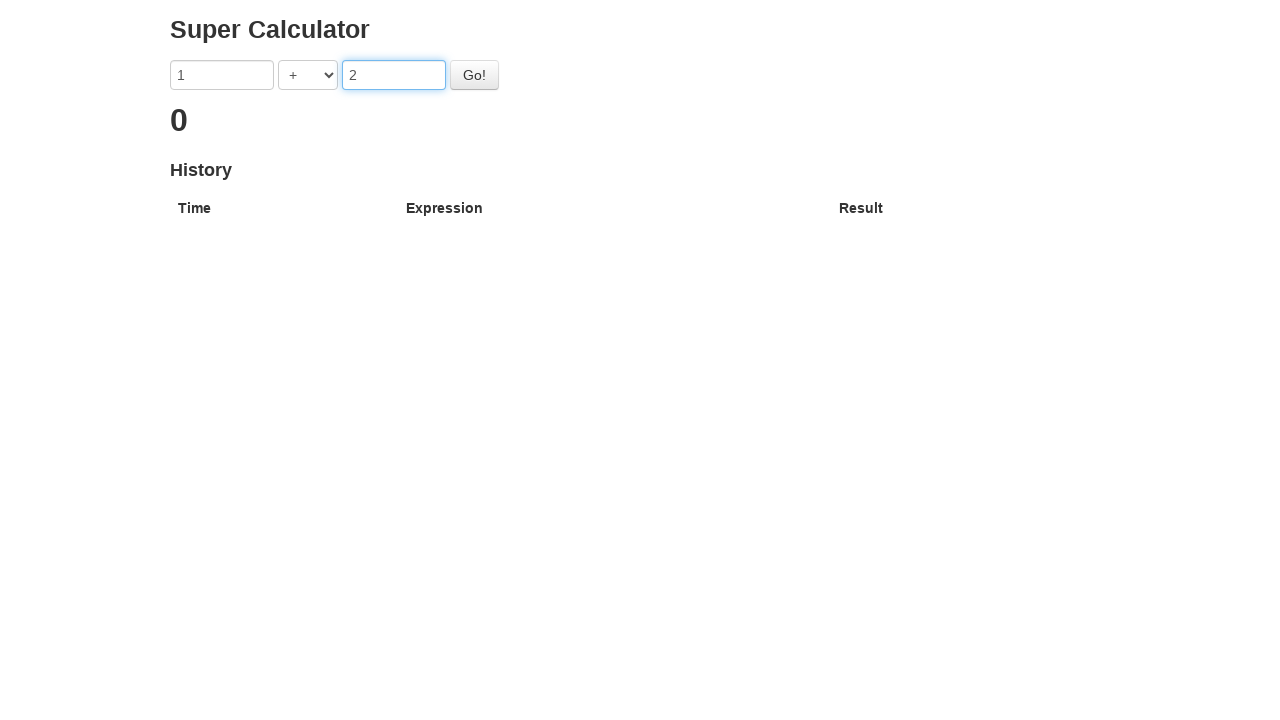

Clicked Go button to perform first calculation (1 + 2) at (474, 75) on #gobutton
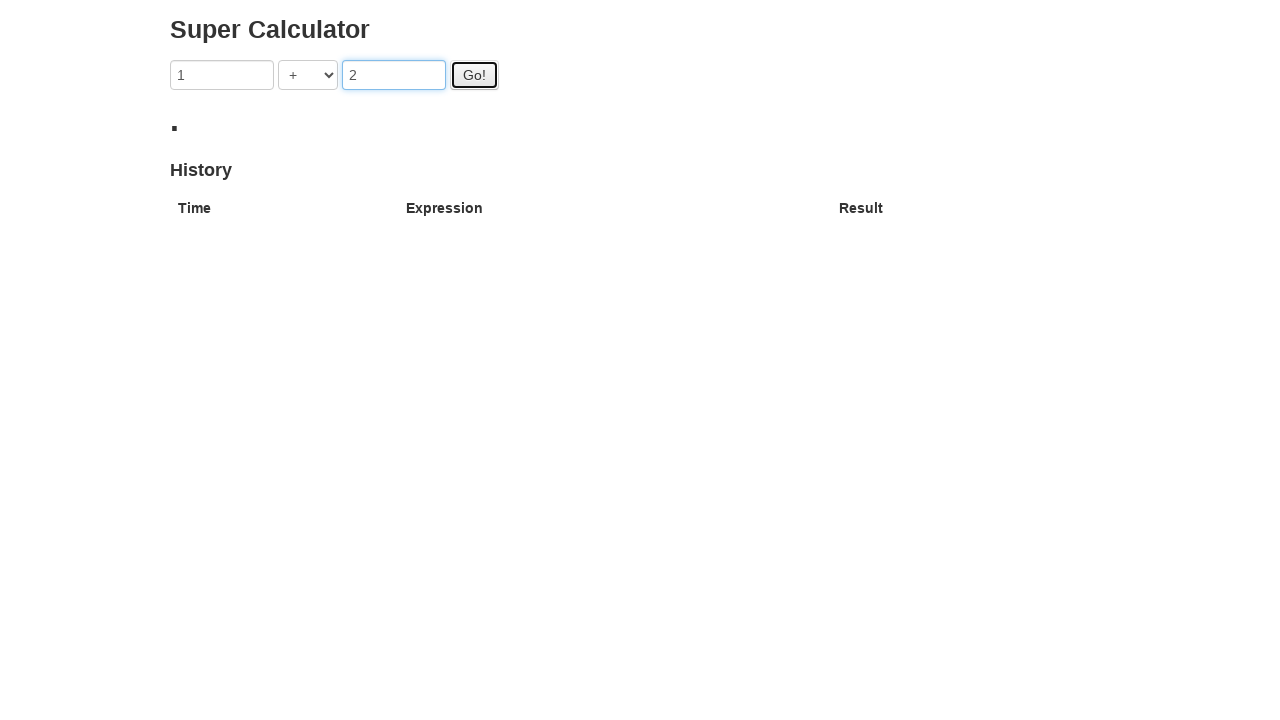

First history entry appeared in calculator history
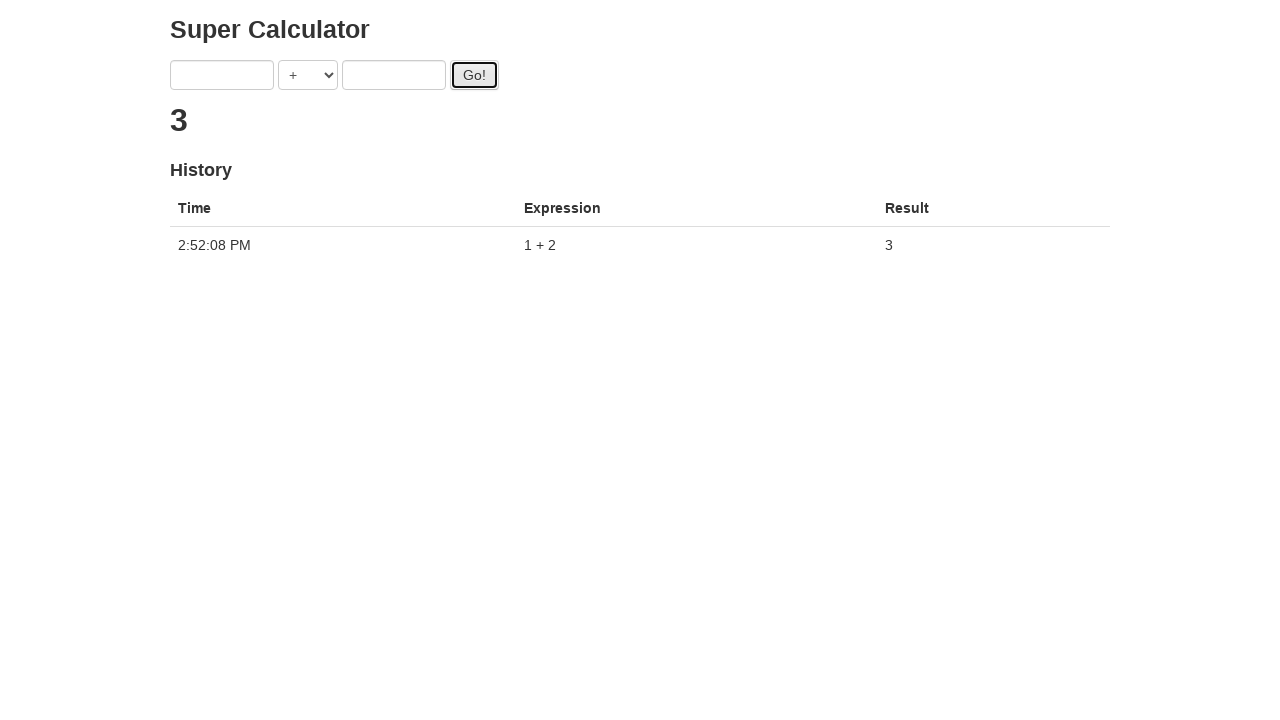

Filled first input field with '3' on input[ng-model='first']
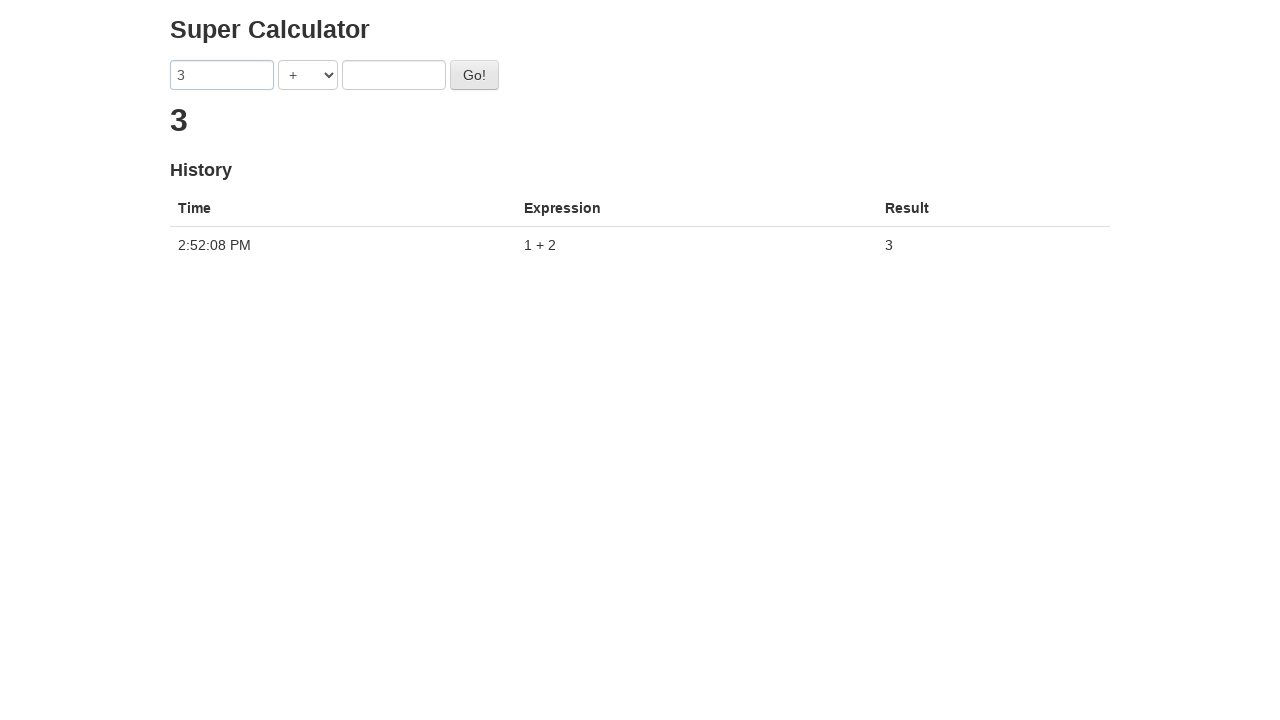

Filled second input field with '4' on input[ng-model='second']
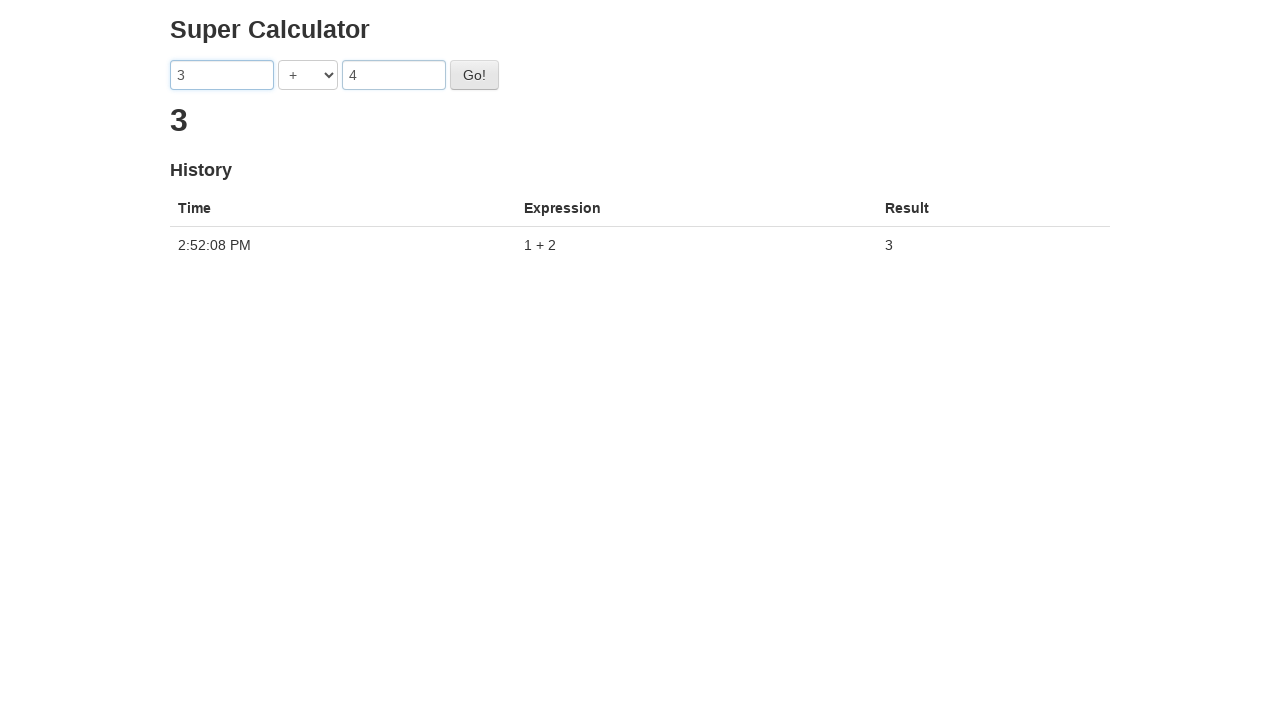

Selected '+' operator on select[ng-model='operator']
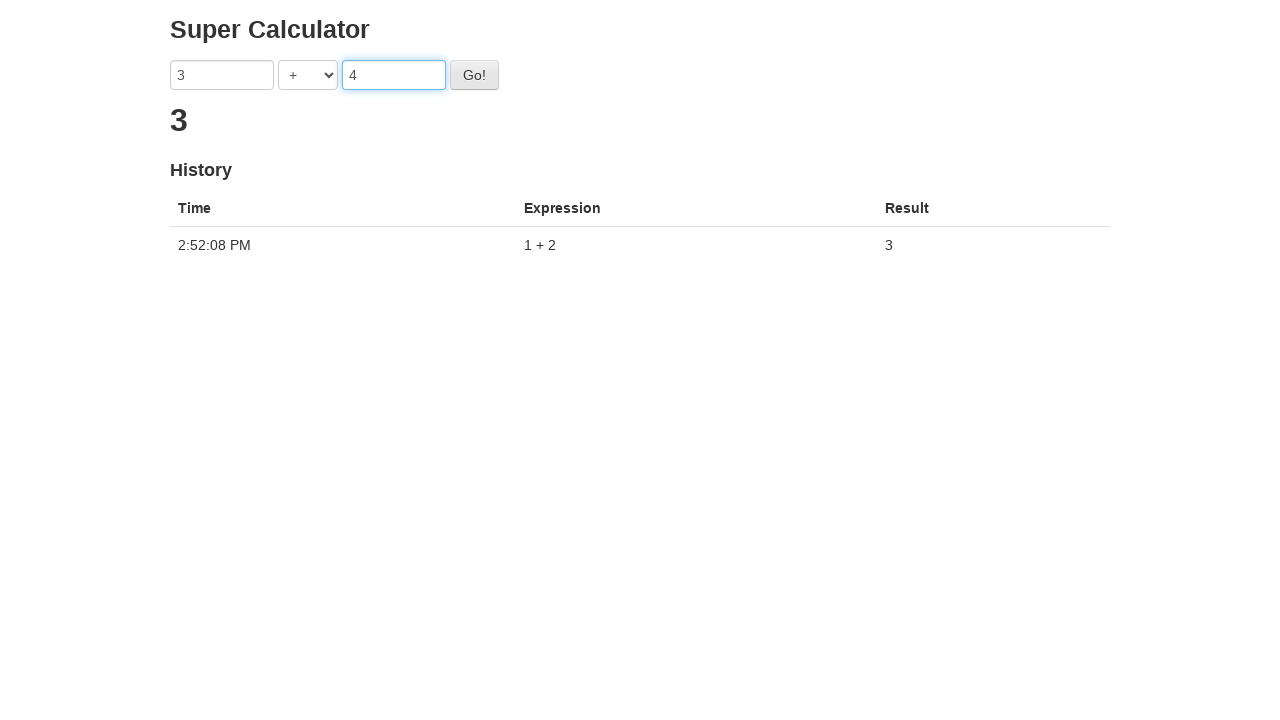

Clicked Go button to perform second calculation (3 + 4) at (474, 75) on #gobutton
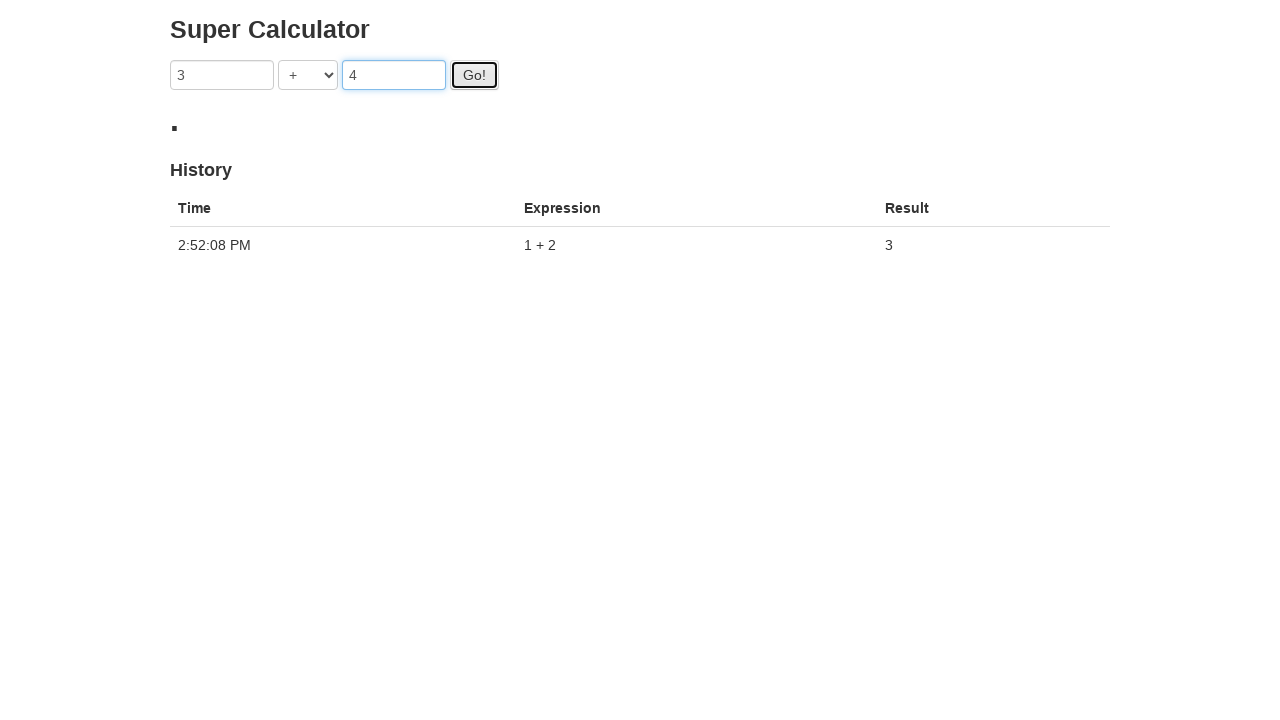

Verified calculator history now contains 2 entries
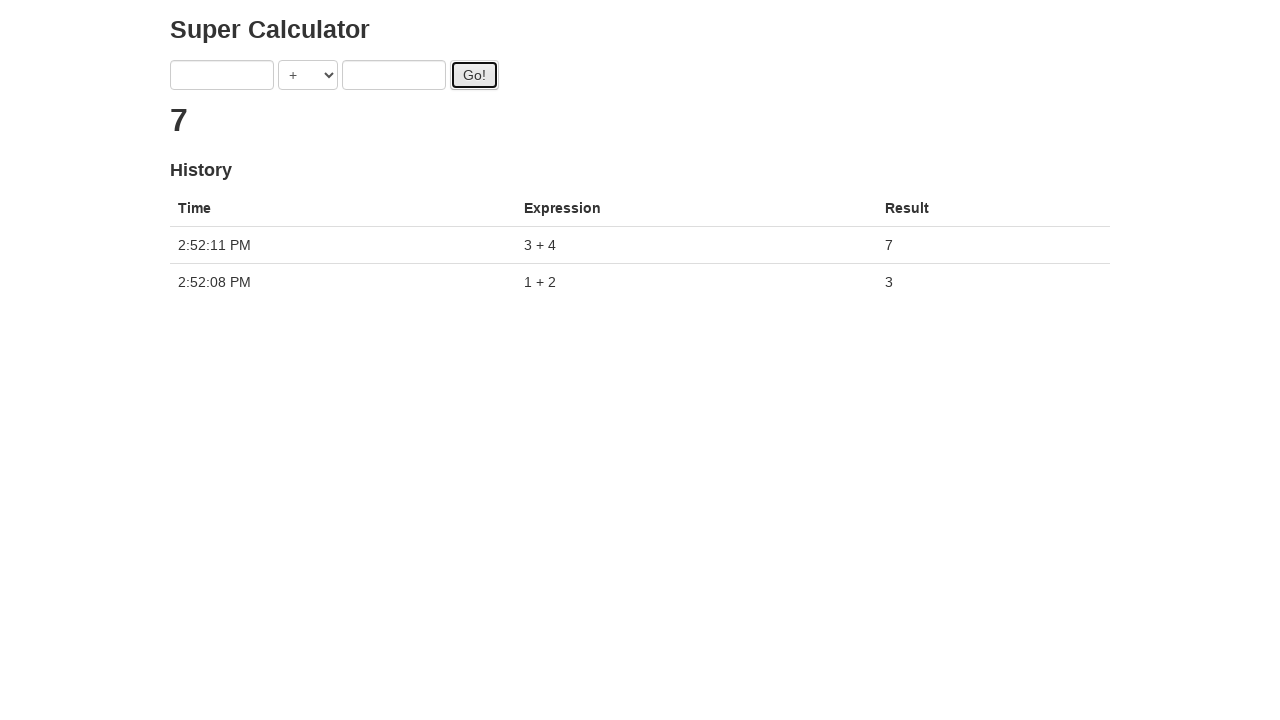

Filled first input field with '5' on input[ng-model='first']
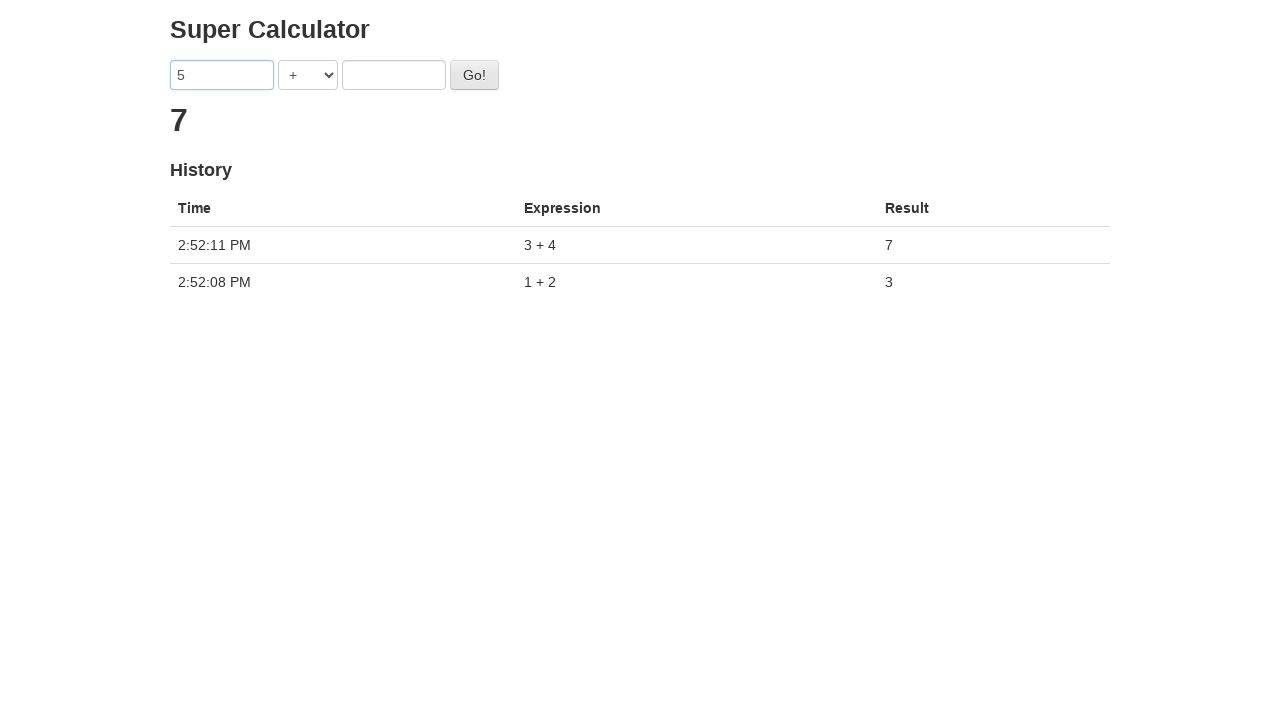

Filled second input field with '6' on input[ng-model='second']
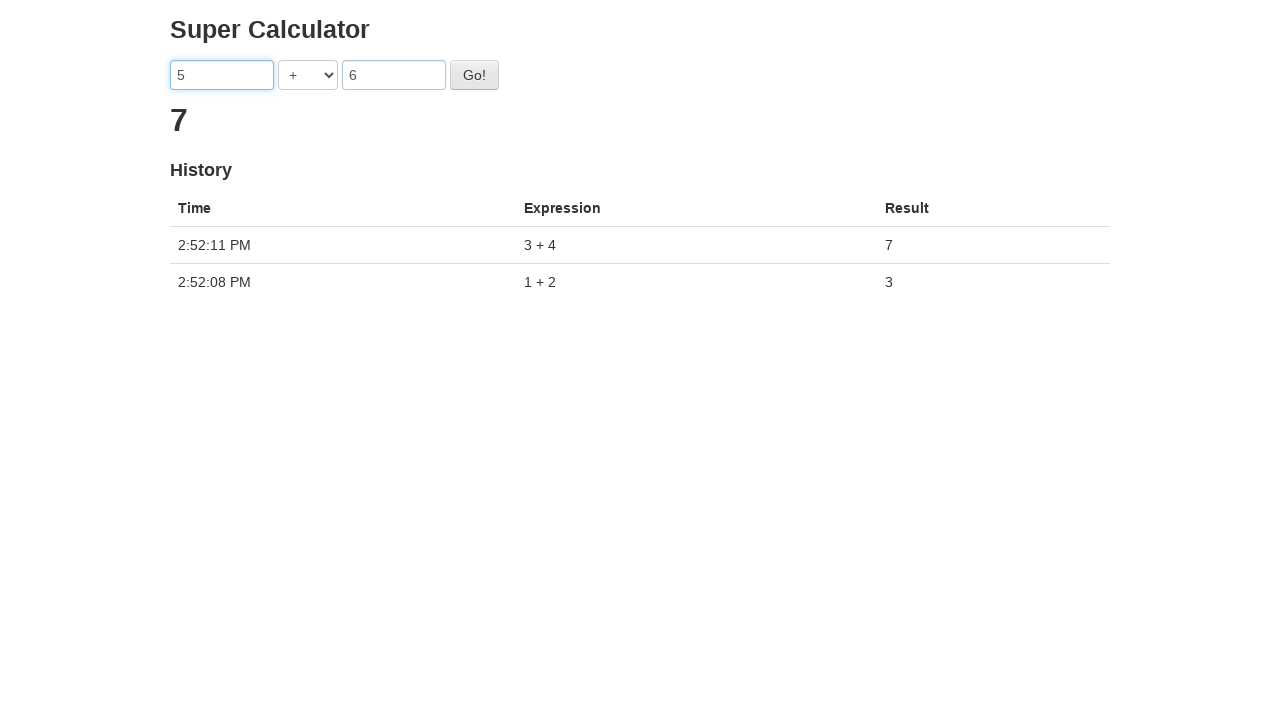

Selected '+' operator on select[ng-model='operator']
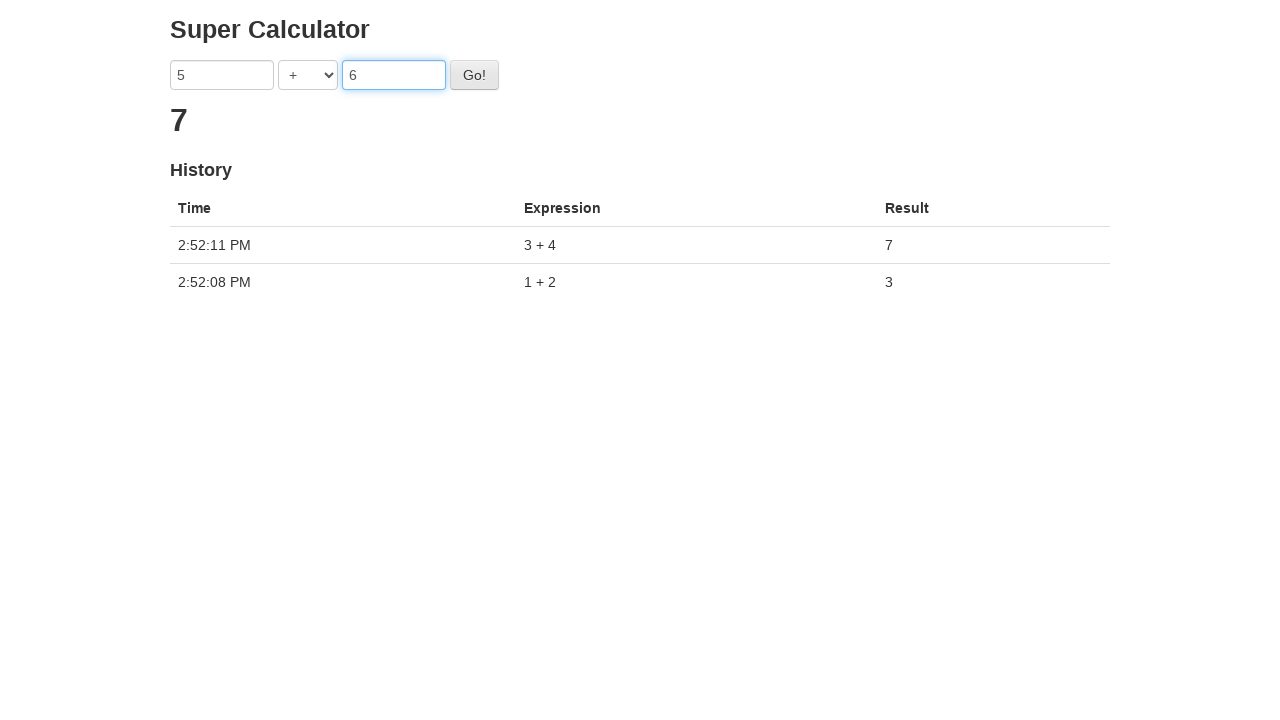

Clicked Go button to perform third calculation (5 + 6) at (474, 75) on #gobutton
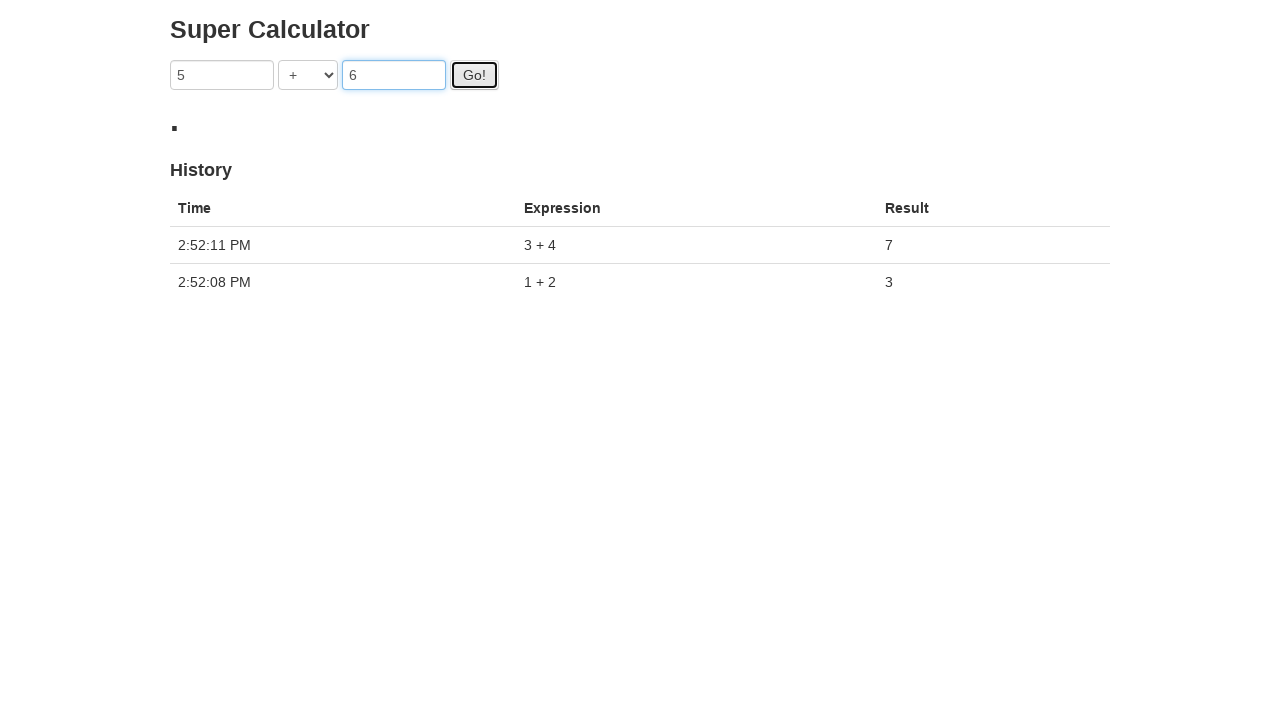

Verified calculator history now contains 3 entries
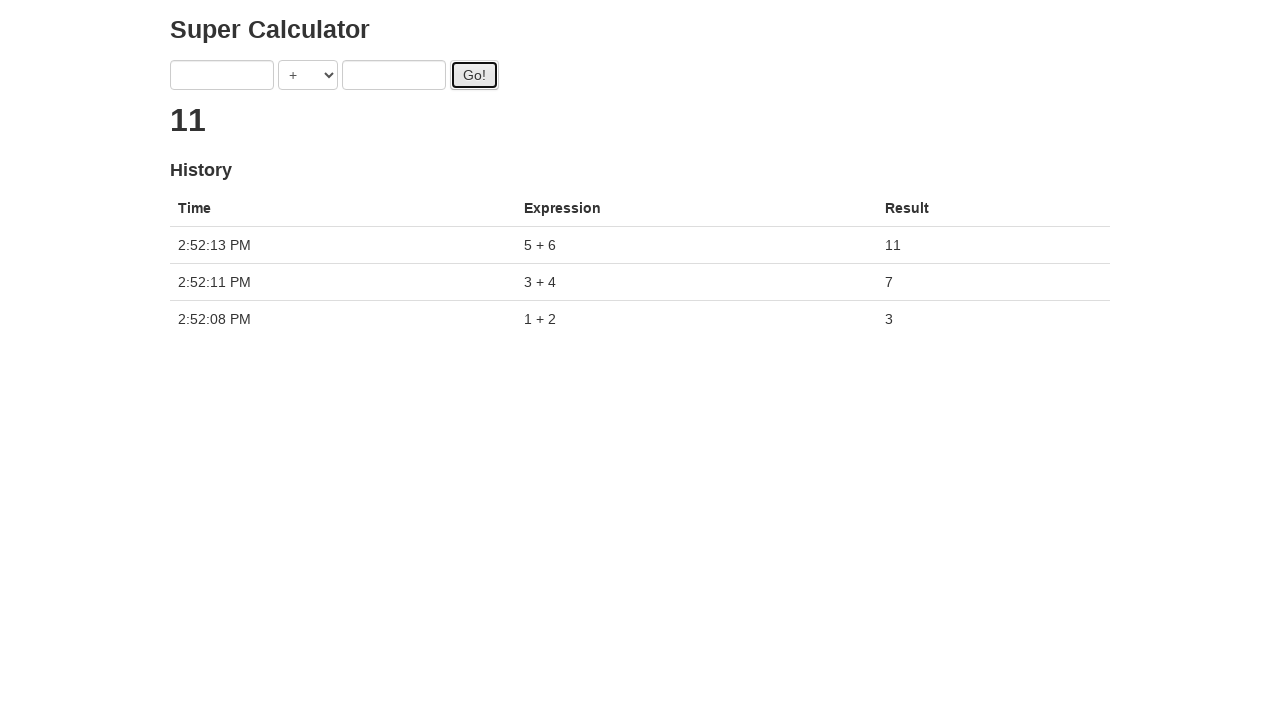

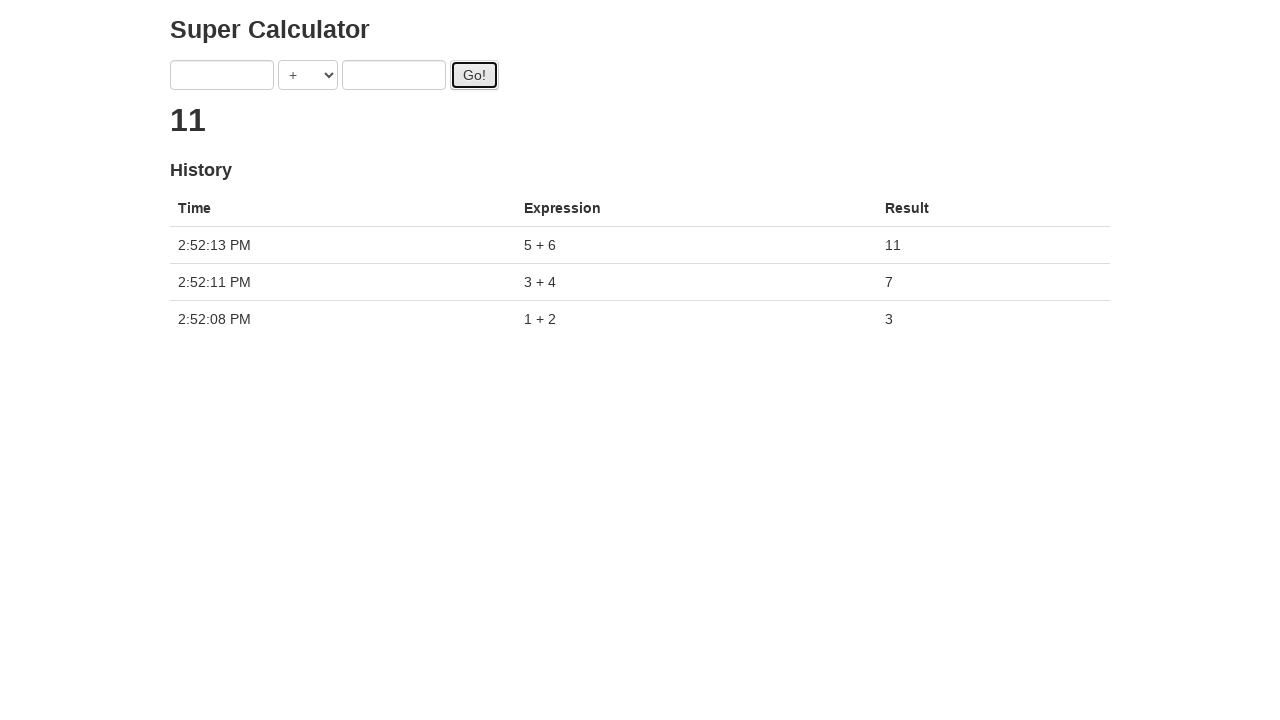